Tests countdown timer functionality by waiting for the countdown to reach "00" seconds

Starting URL: https://automationfc.github.io/fluent-wait/

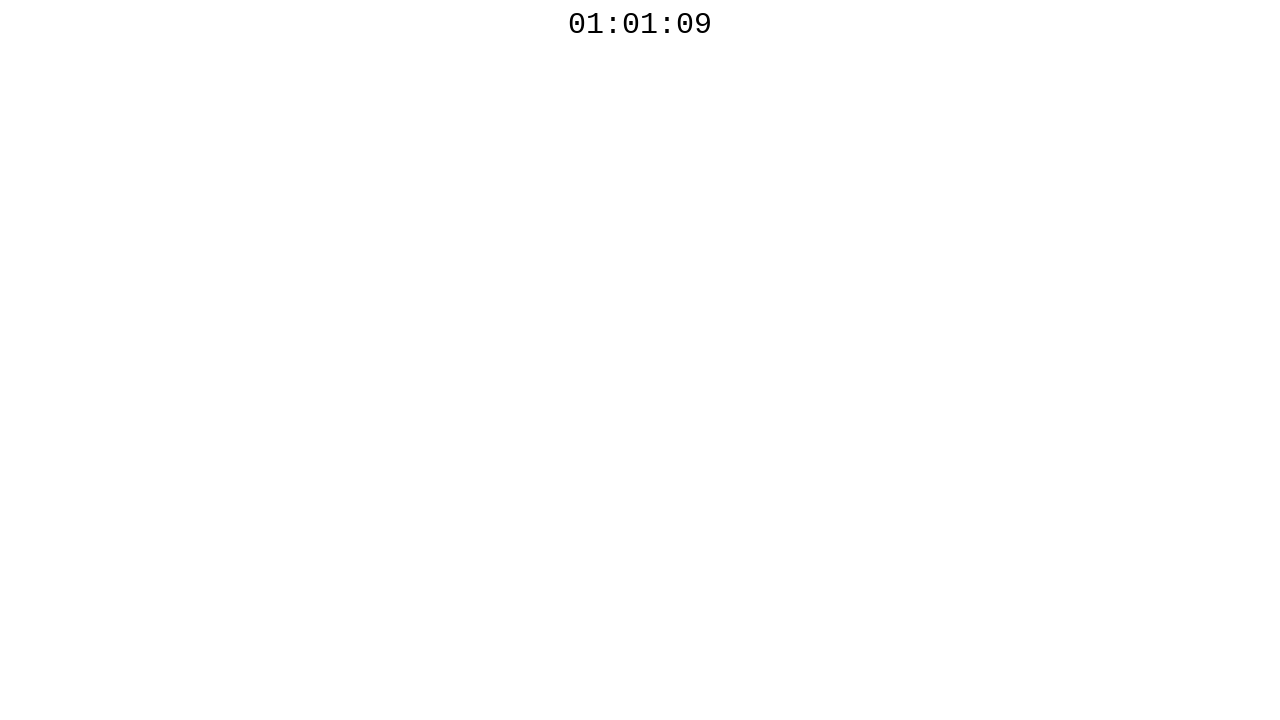

Countdown timer reached 00 seconds
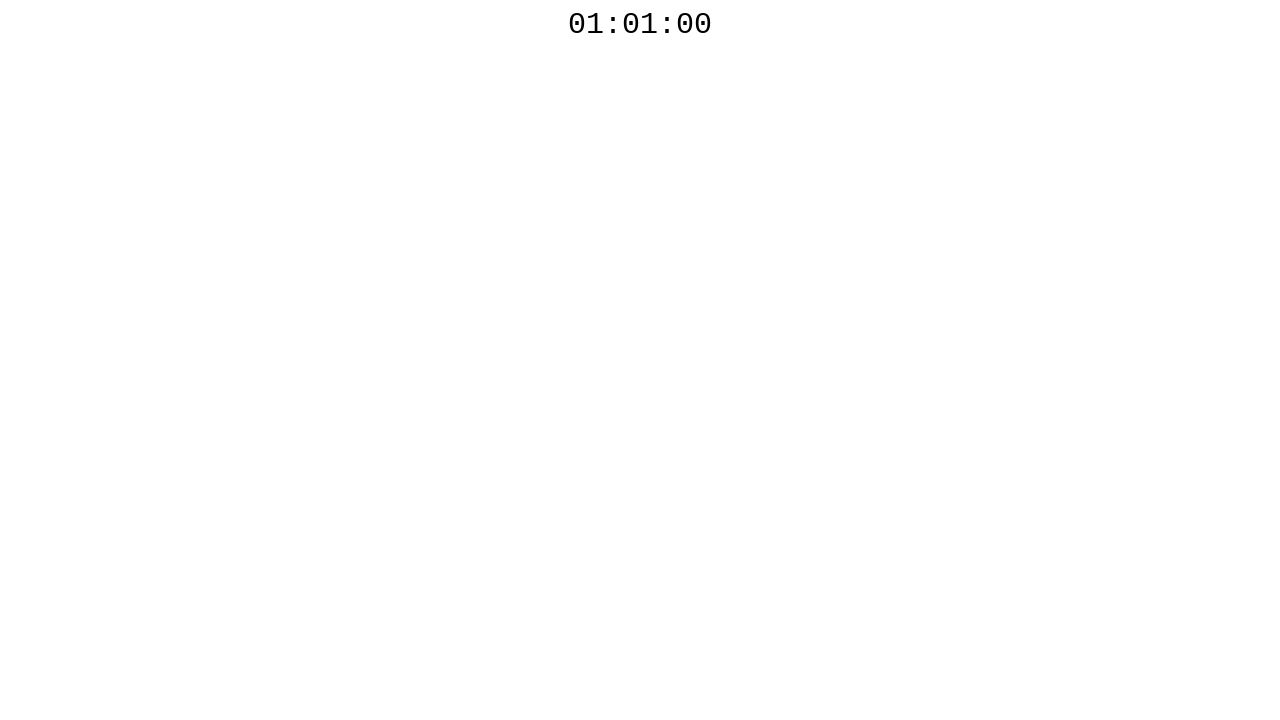

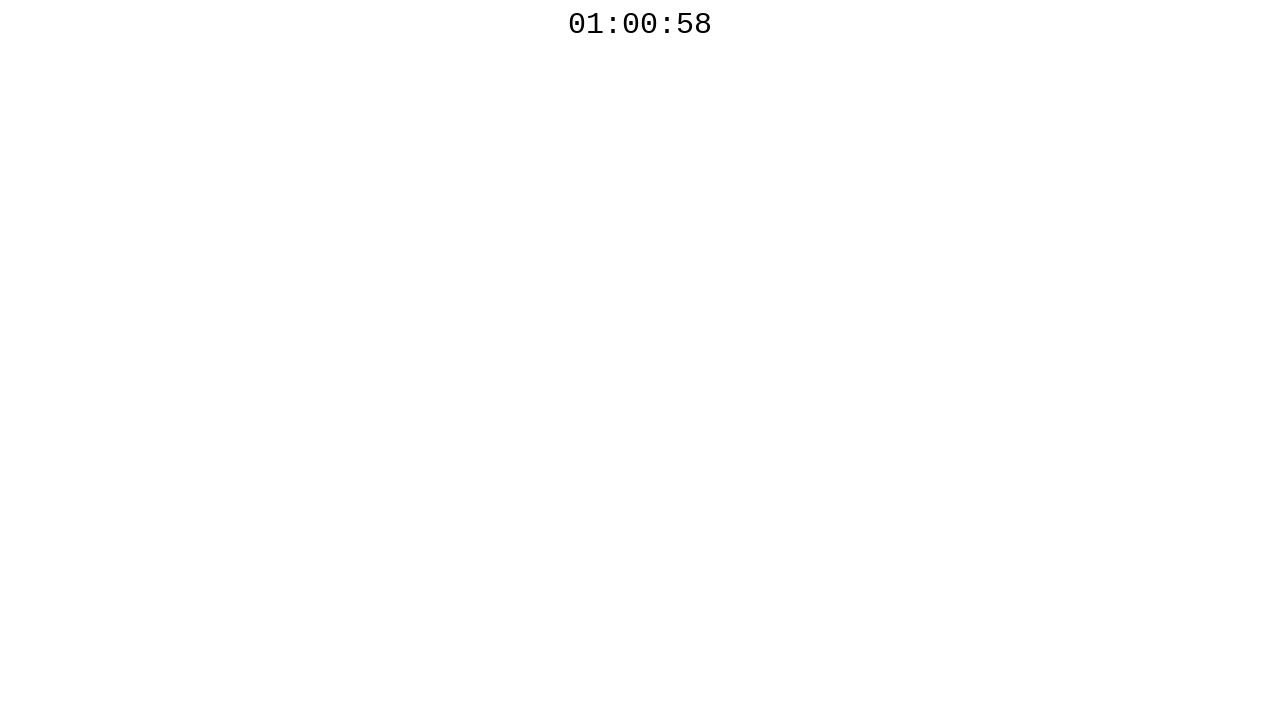